Tests JS Prompt by clicking the prompt button and dismissing the dialog

Starting URL: https://the-internet.herokuapp.com/javascript_alerts

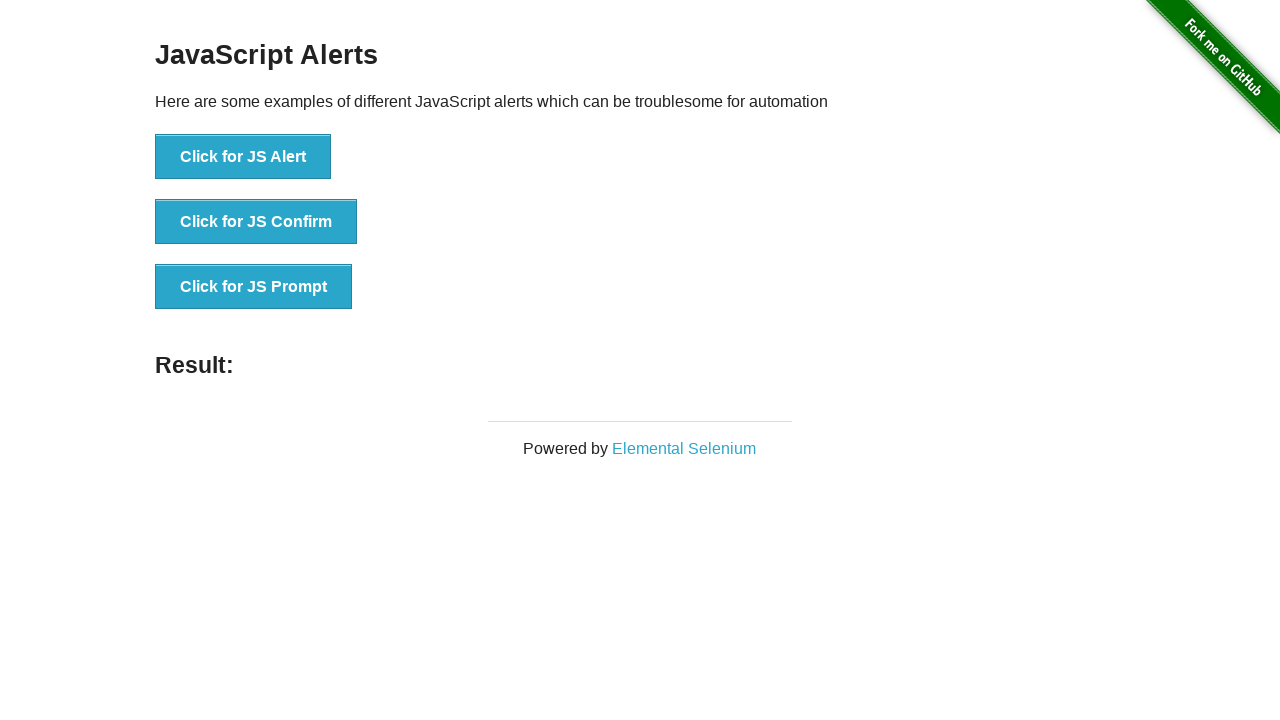

Set up dialog handler to dismiss the prompt
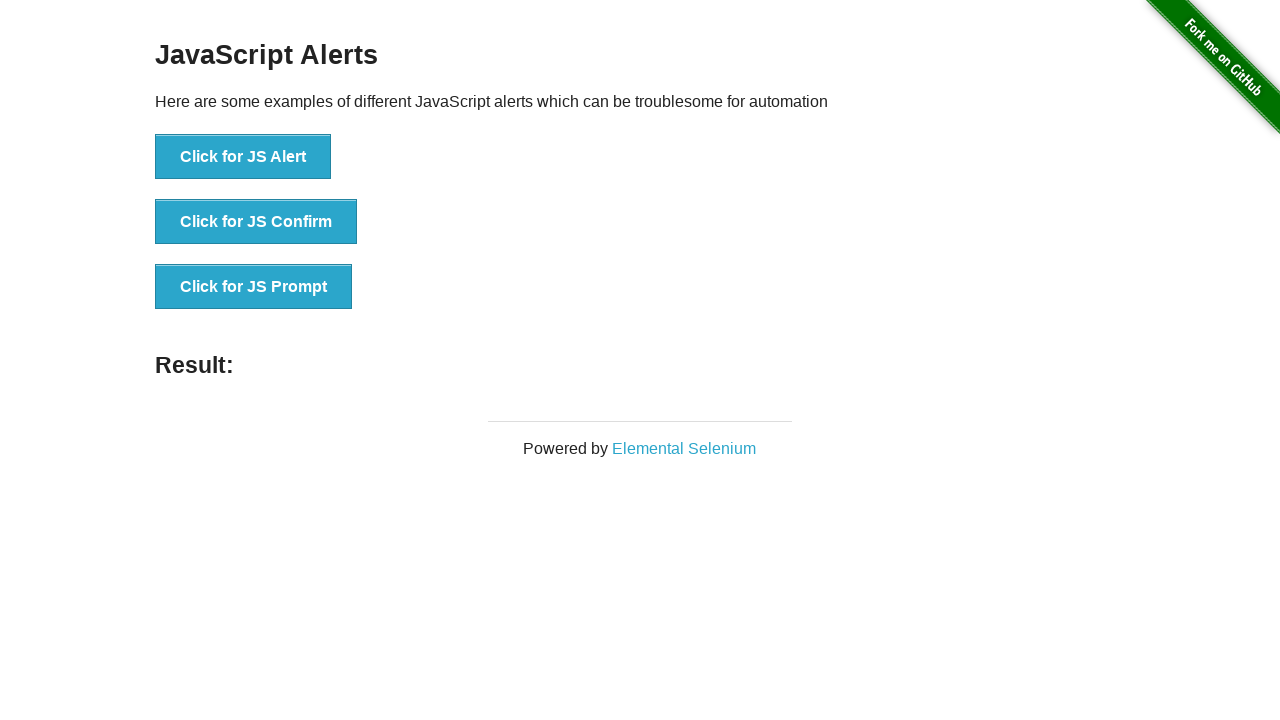

Clicked the JS Prompt button at (254, 287) on button >> nth=2
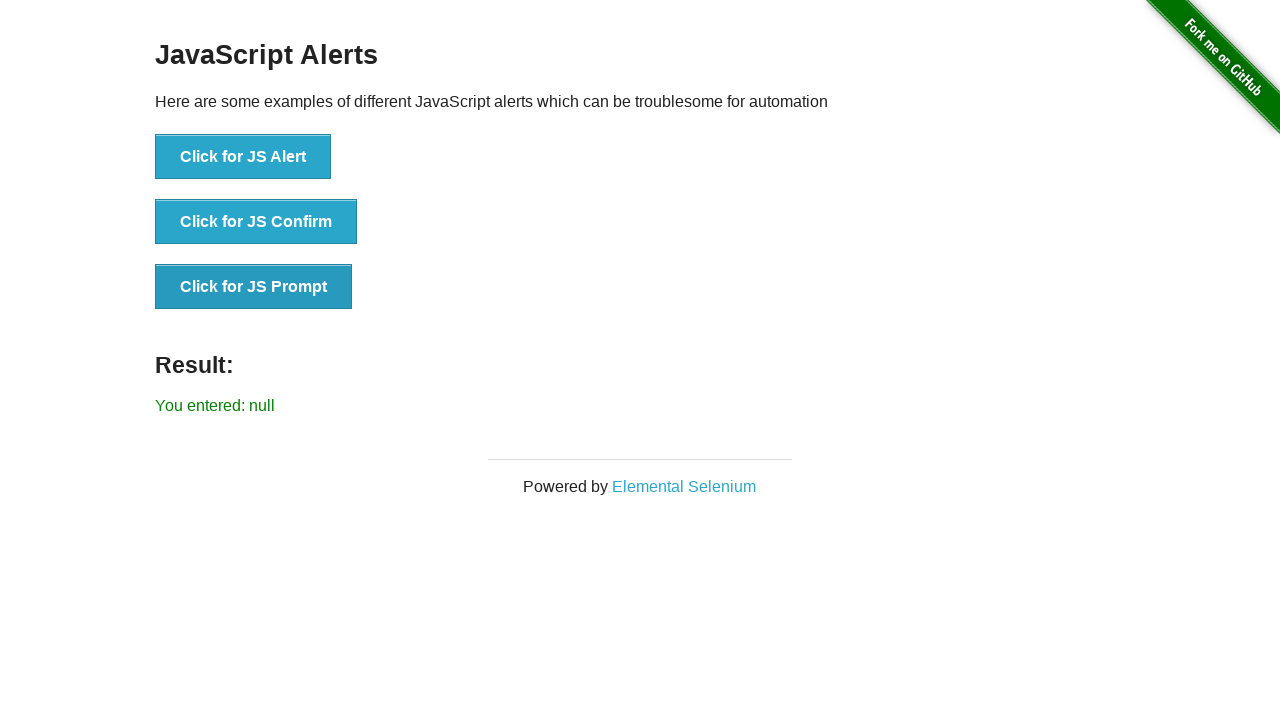

Result element loaded after dismissing prompt
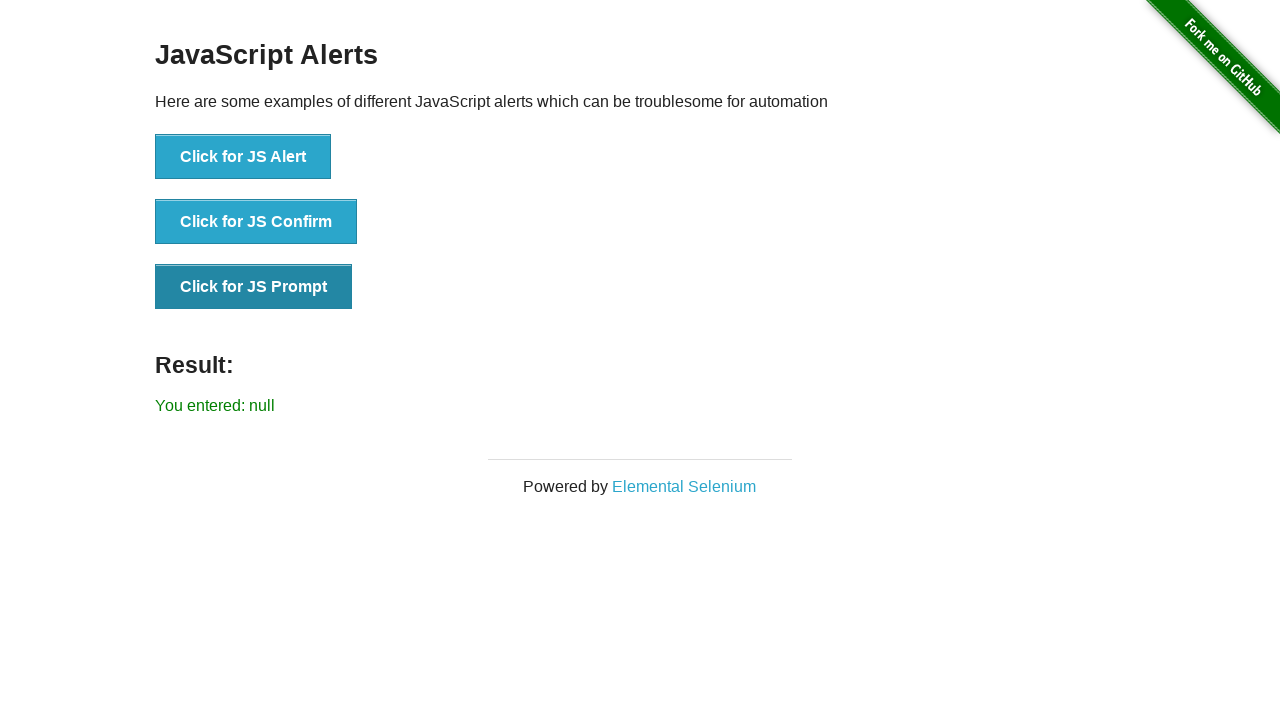

Verified prompt was dismissed with null result
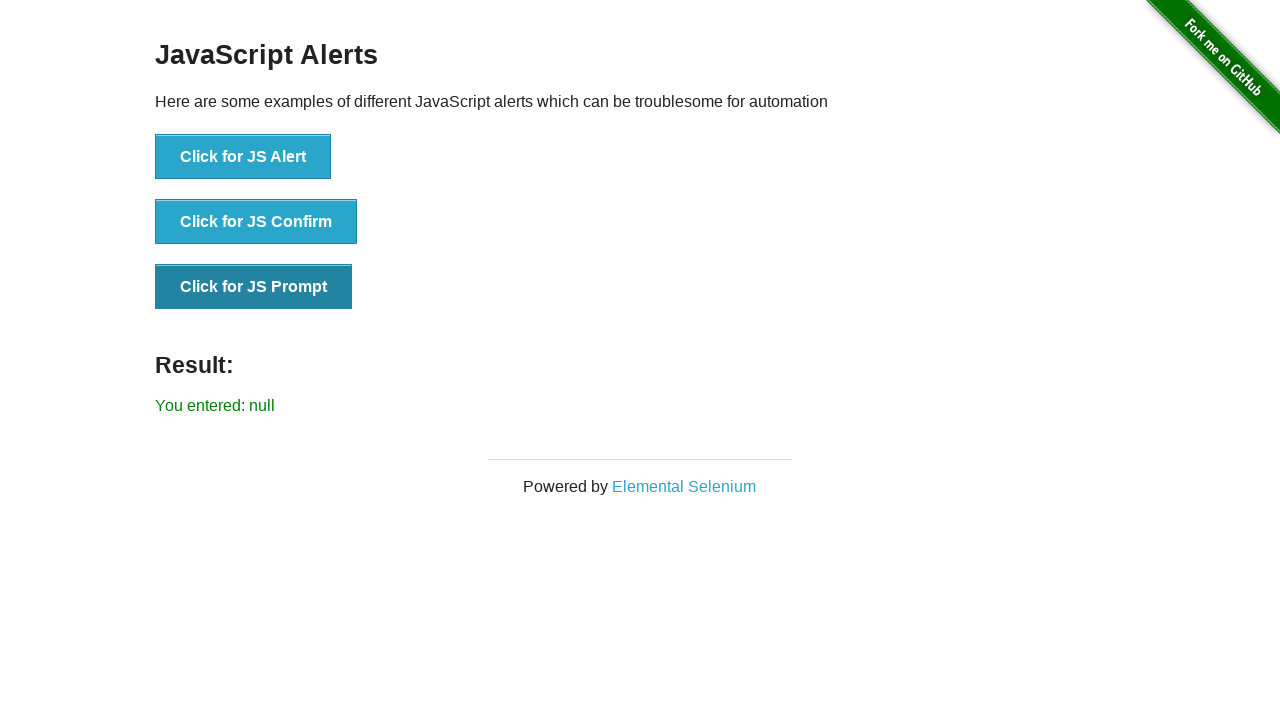

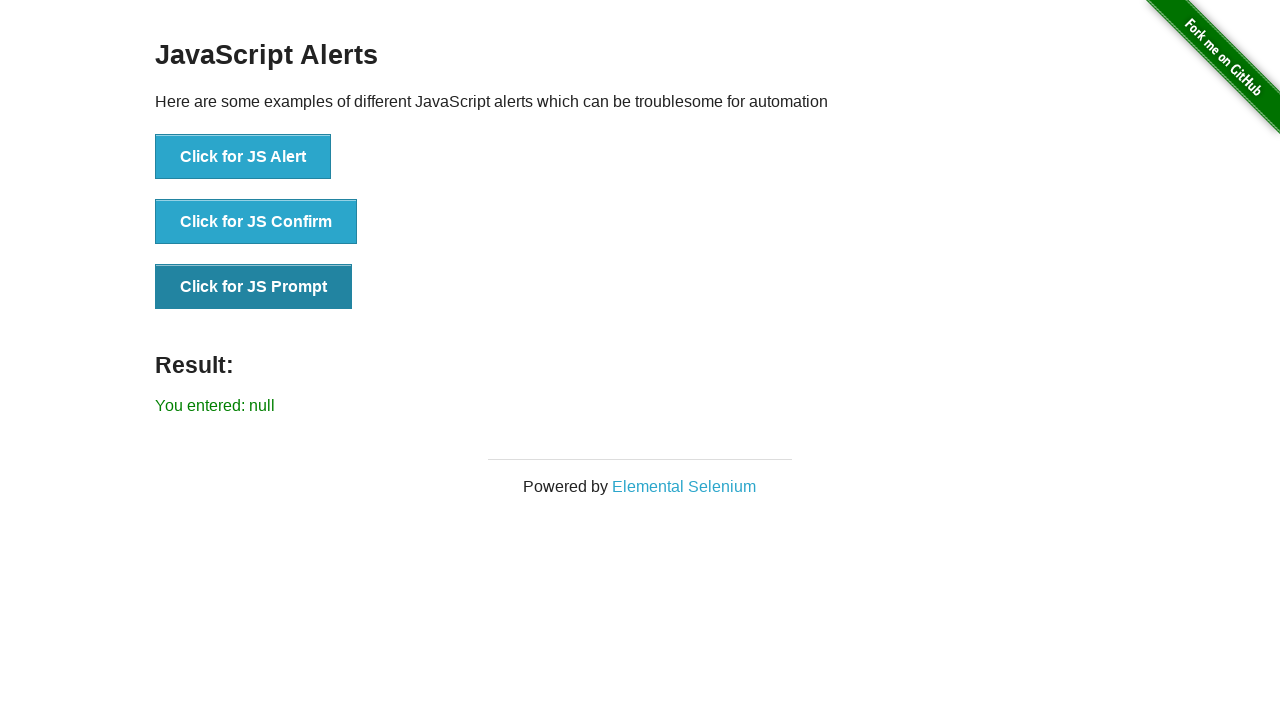